Tests keyboard operations on Flipkart homepage by pressing Escape to dismiss a popup, then using Ctrl+End to scroll to the bottom of the page, and Ctrl+Home to scroll back to the top.

Starting URL: https://www.flipkart.com/

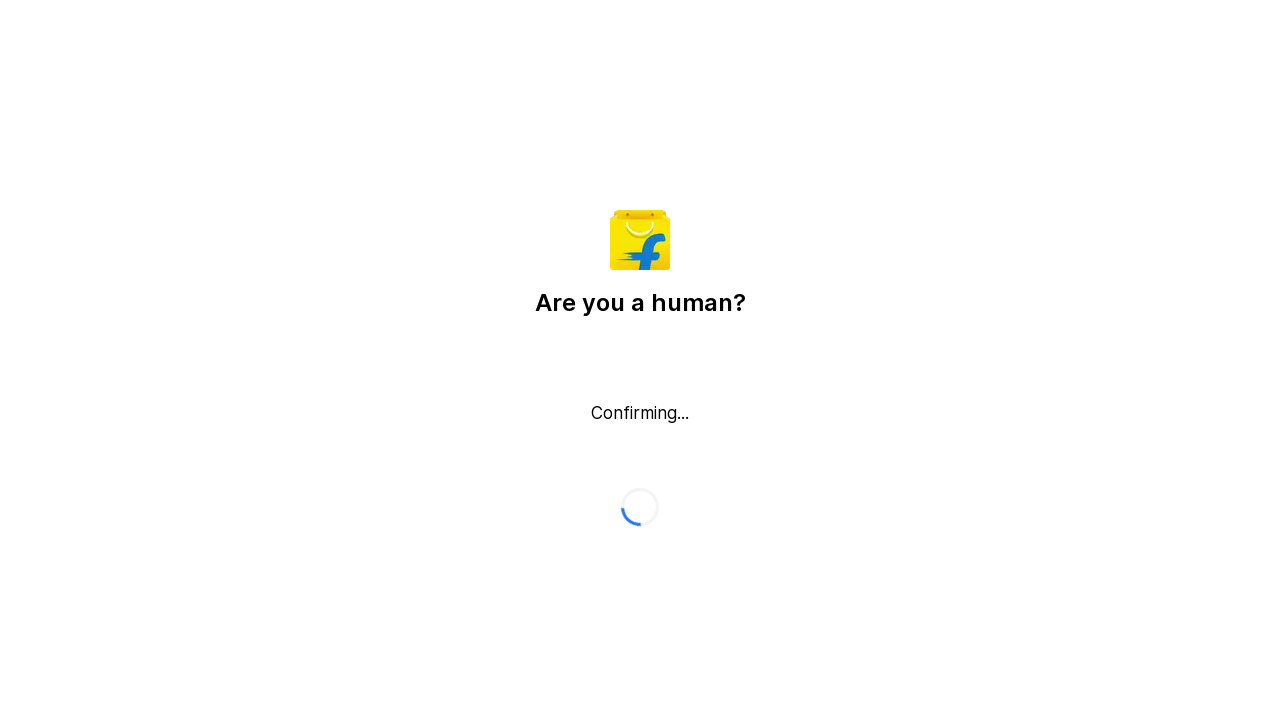

Pressed Escape to dismiss popup on Flipkart homepage
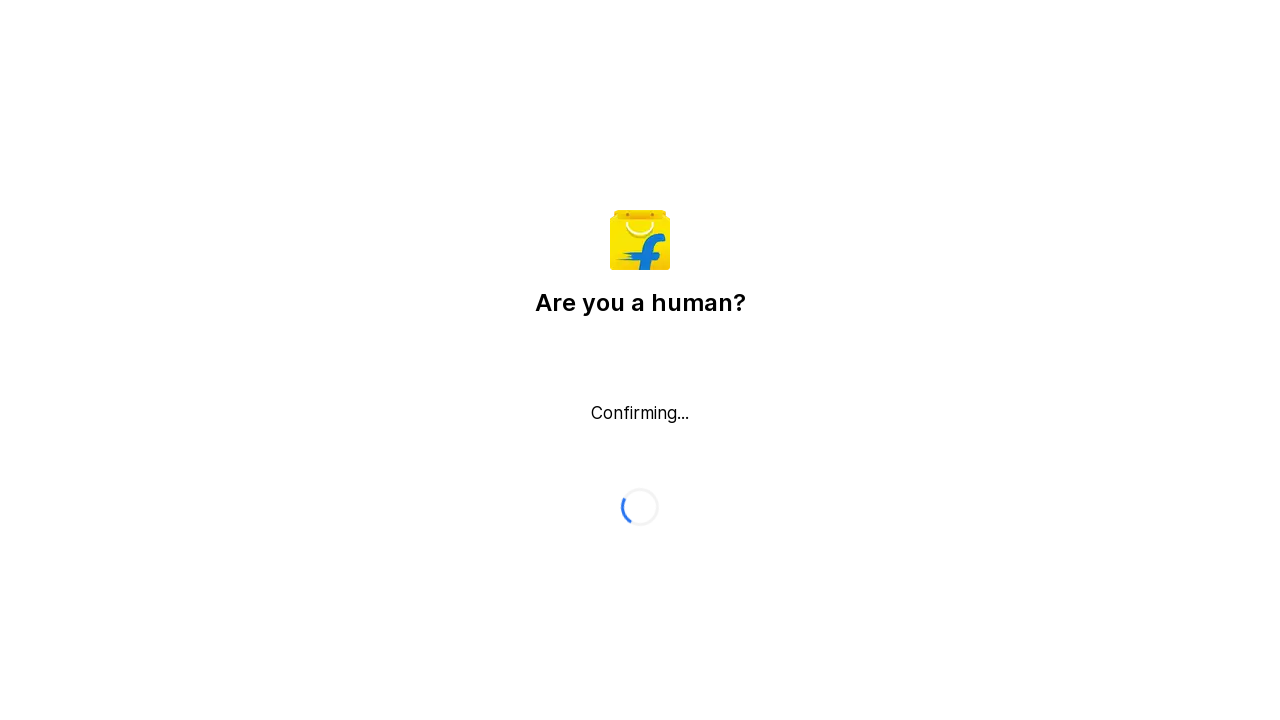

Waited 1500ms for popup dismissal
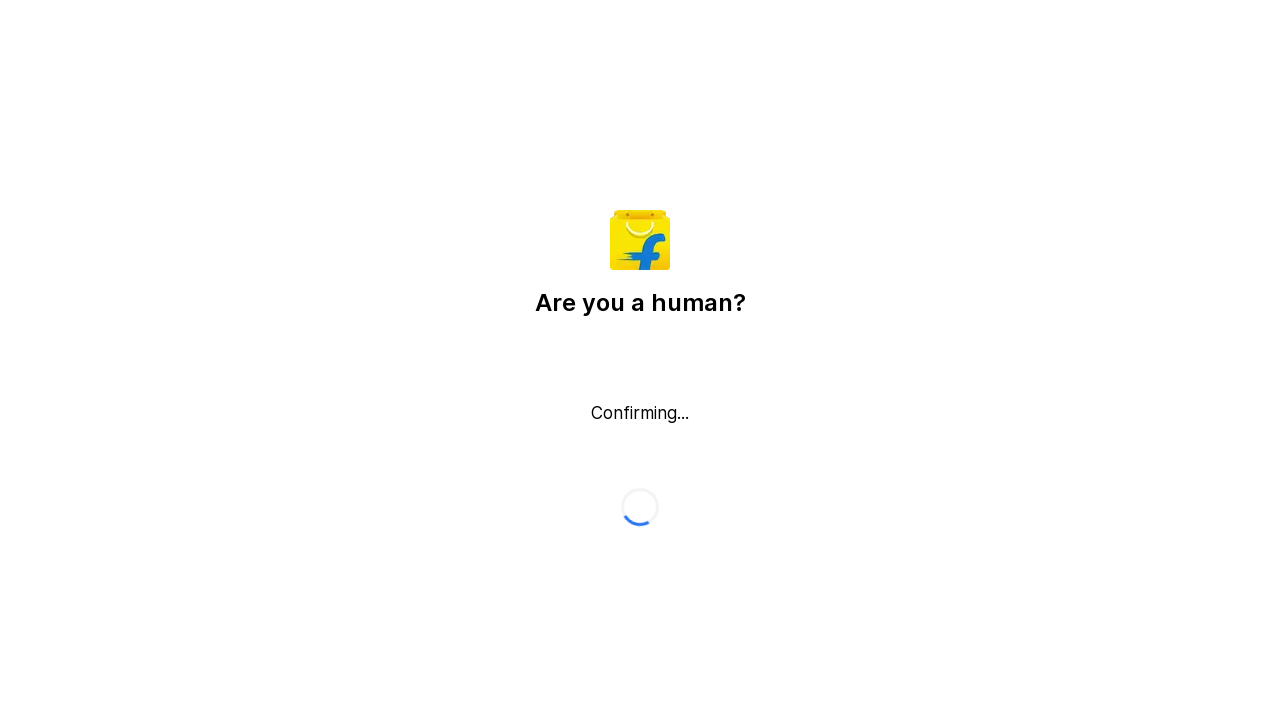

Pressed Ctrl+End to scroll to bottom of page
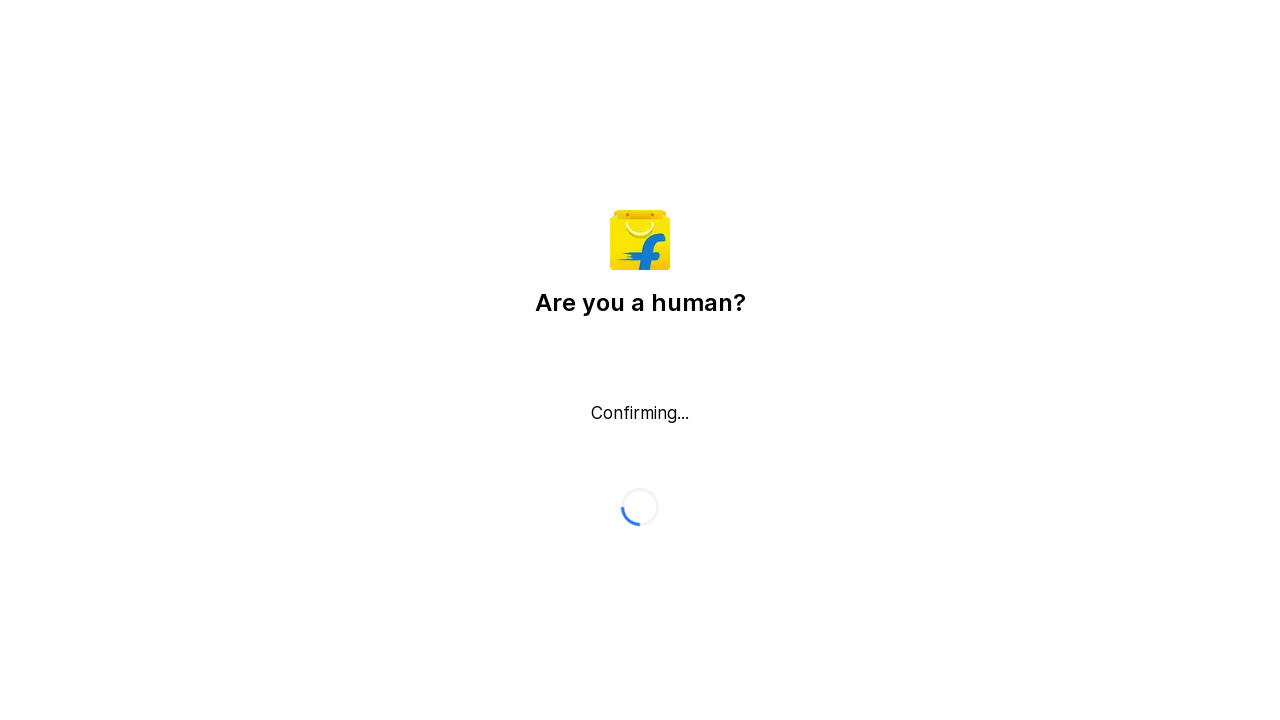

Waited 1500ms for scroll to bottom to complete
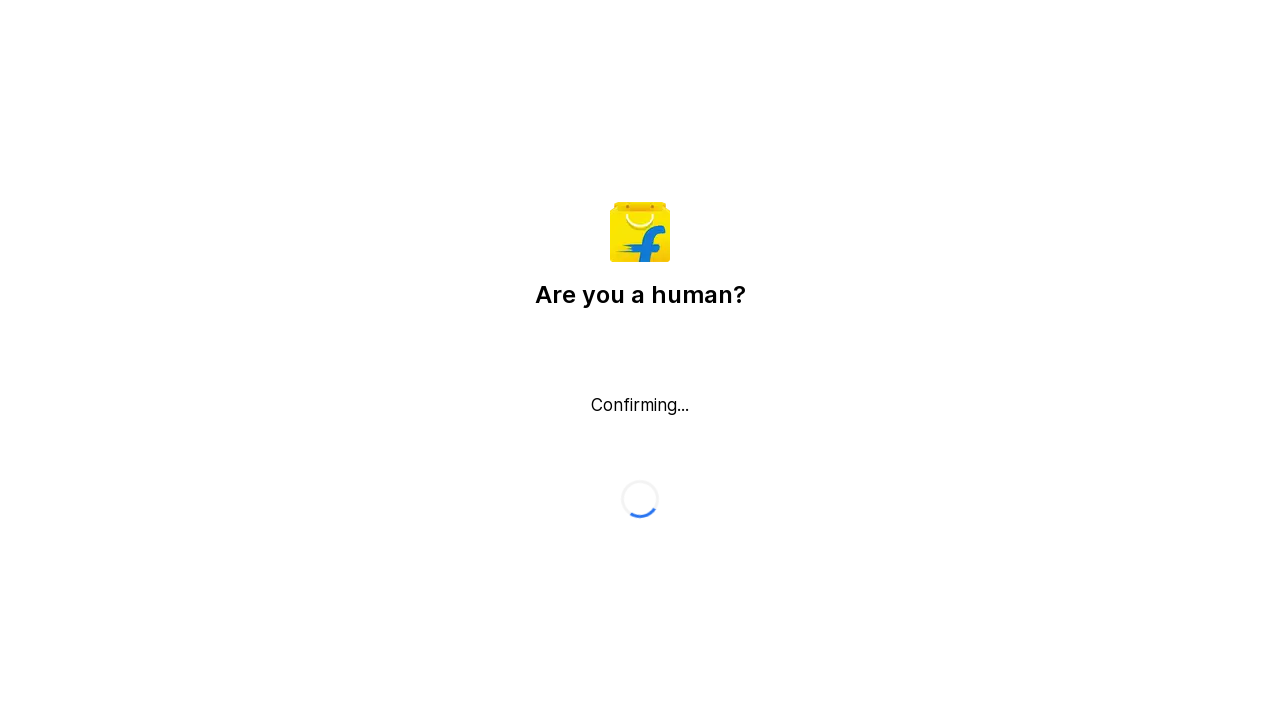

Pressed Ctrl+Home to scroll back to top of page
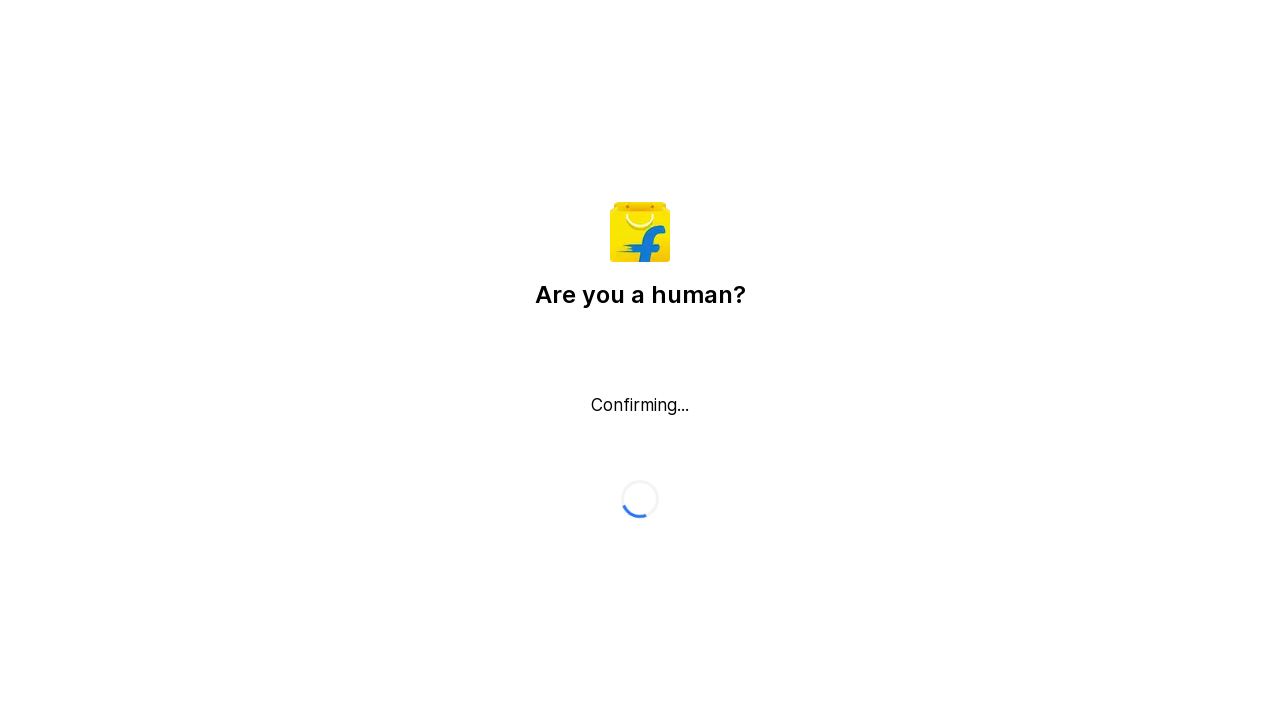

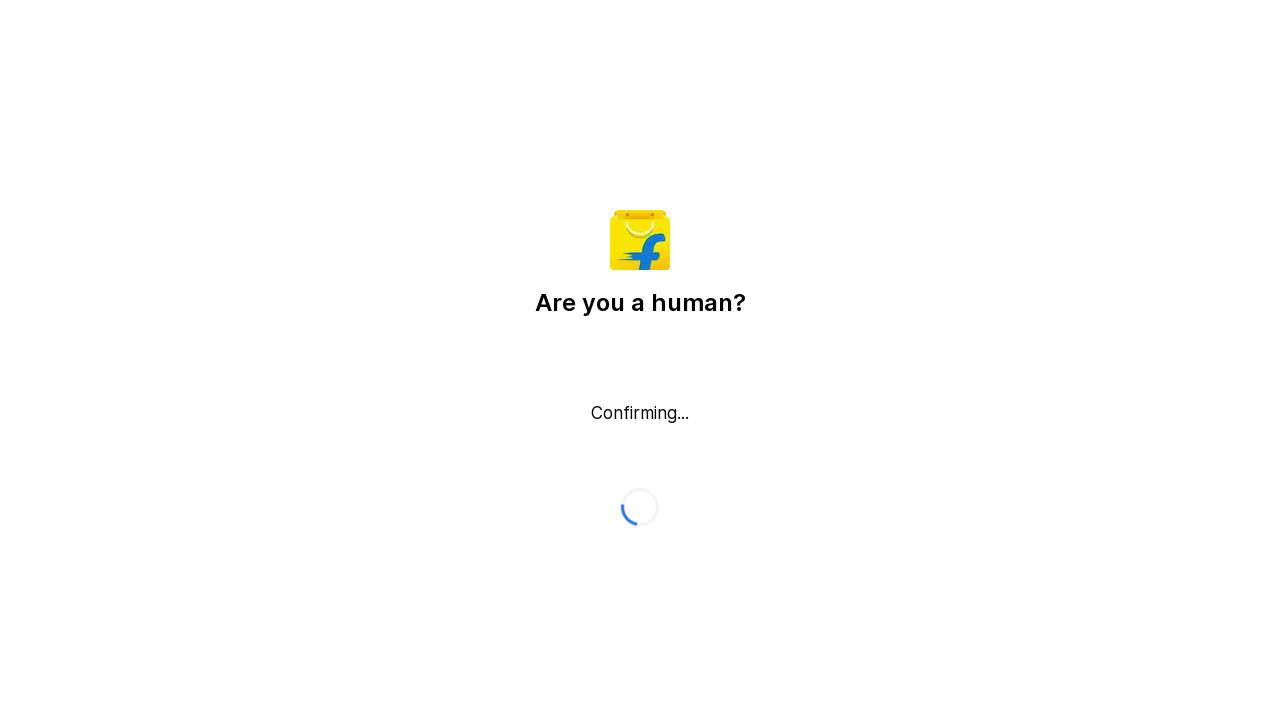